Tests a calculator demo application by entering two numbers (6 and 2), selecting an operator (likely subtraction based on option[2]), and clicking the calculate button.

Starting URL: http://juliemr.github.io/protractor-demo/

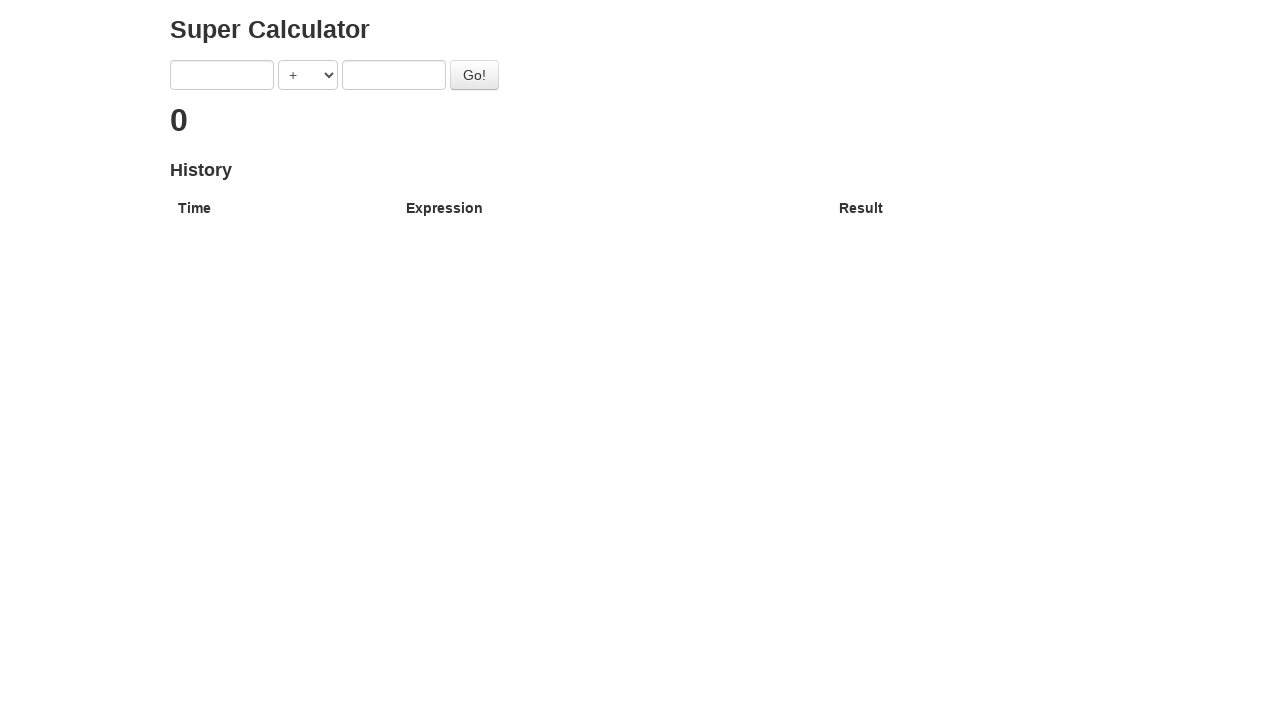

Entered first number (6) into the calculator on input[ng-model='first']
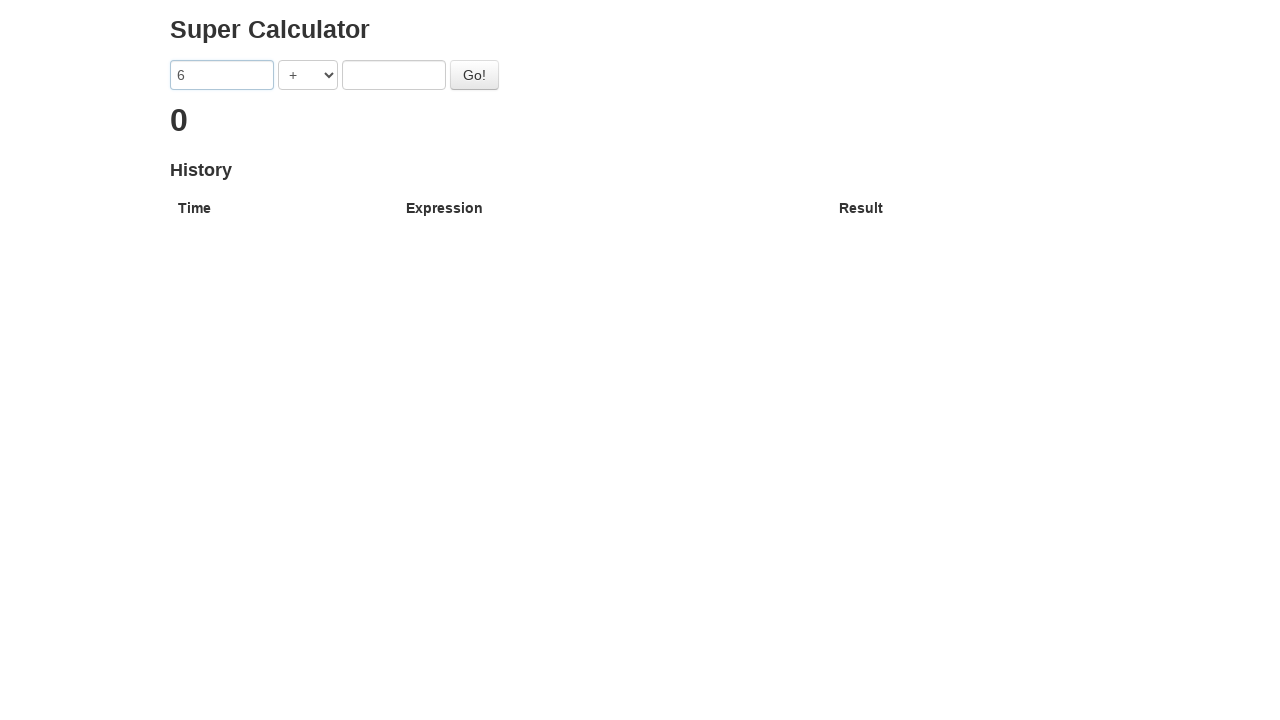

Selected subtraction operator from dropdown on select[ng-model='operator']
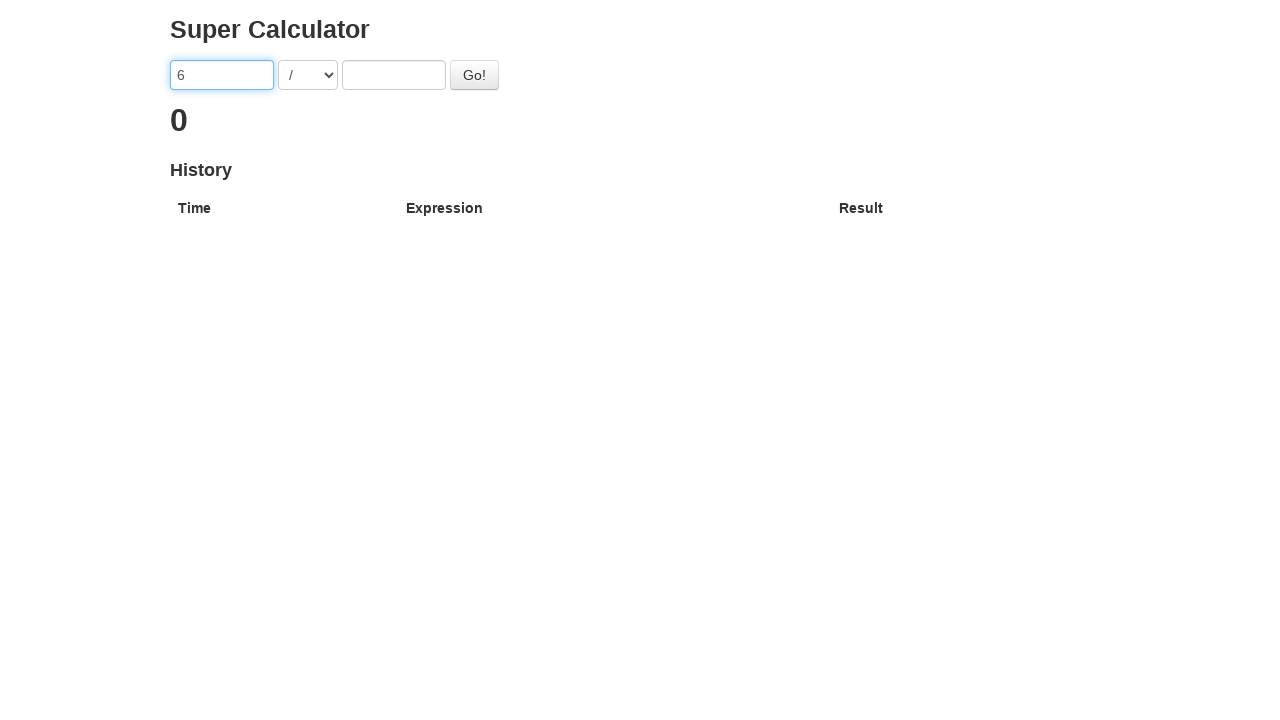

Entered second number (2) into the calculator on input[ng-model='second']
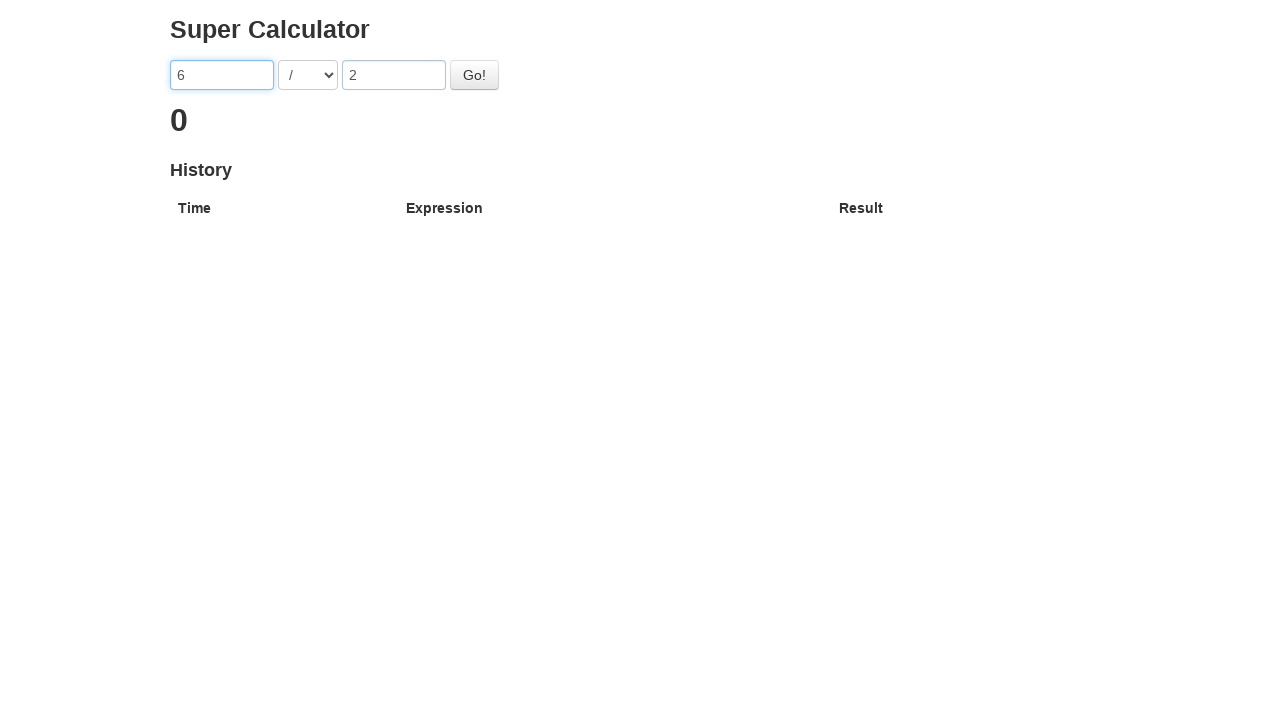

Clicked the Go button to calculate the result at (474, 75) on #gobutton
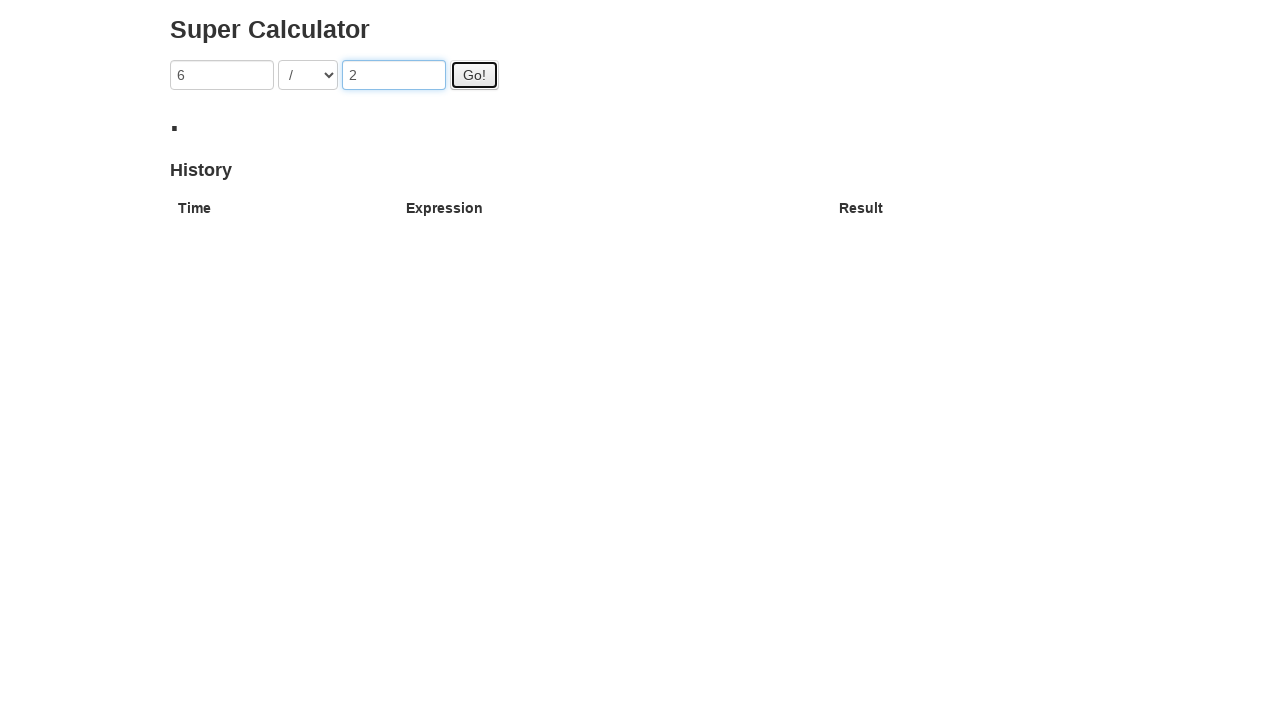

Calculator result appeared on the page
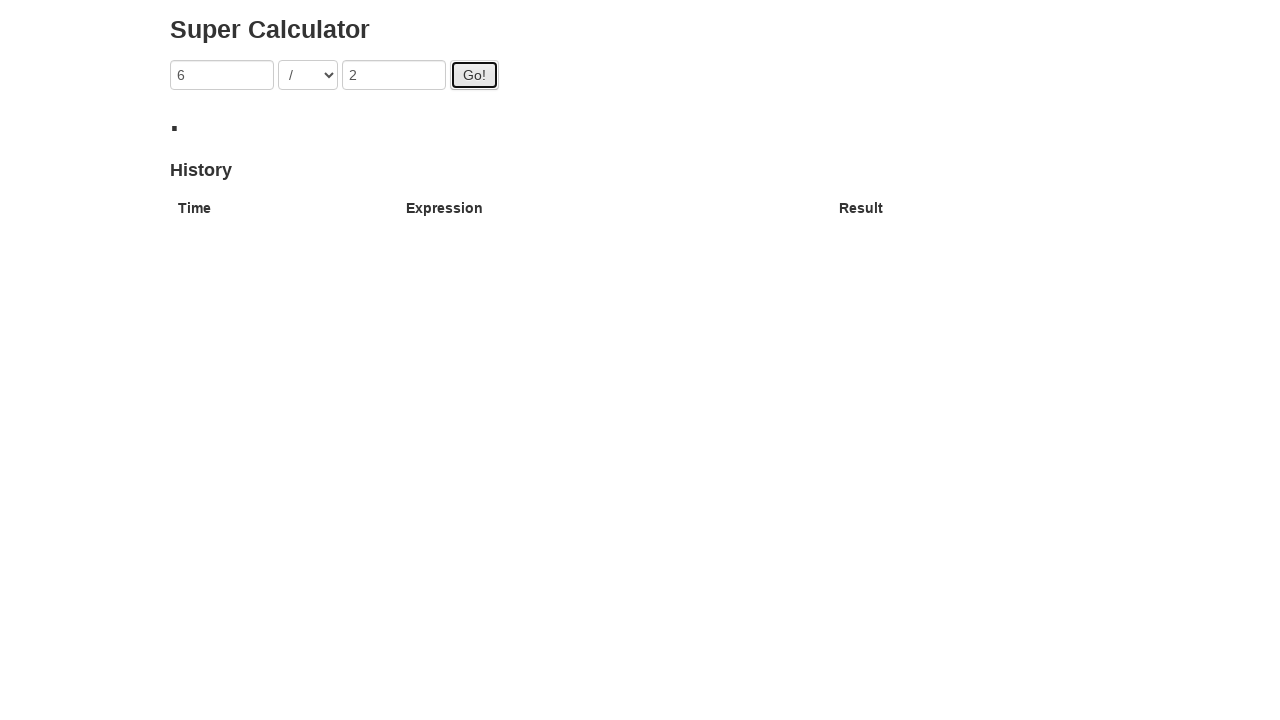

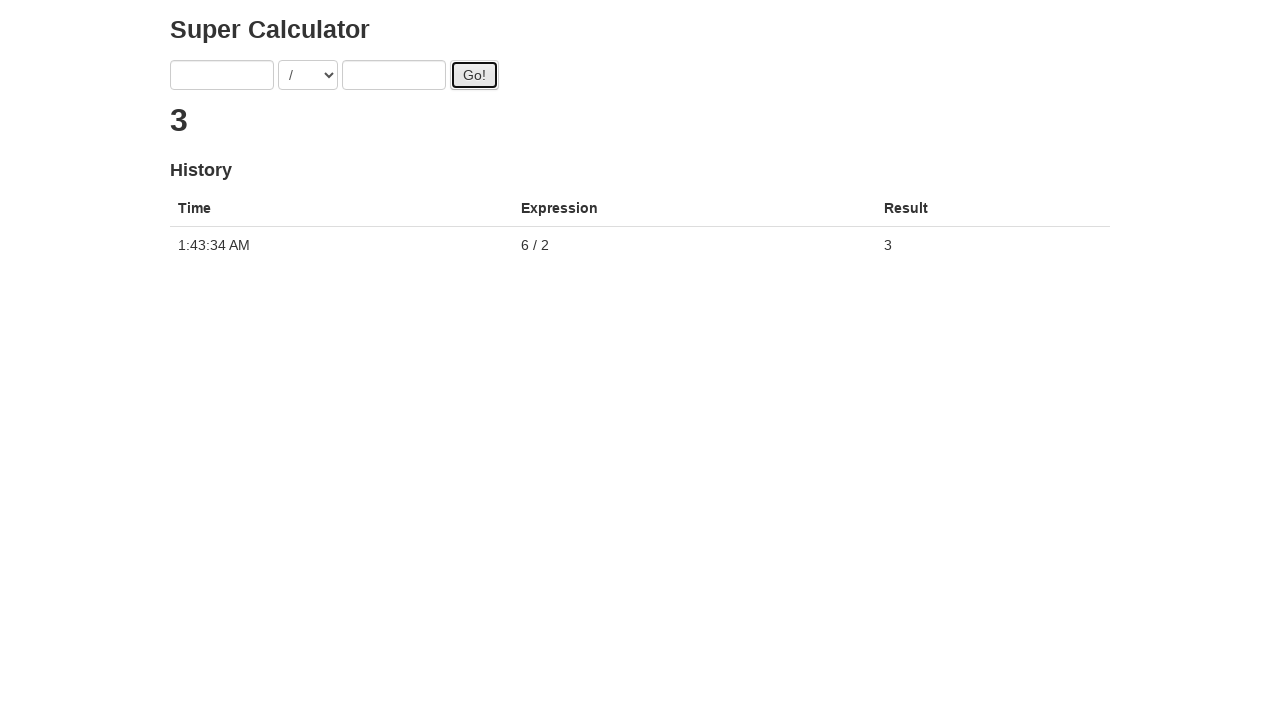